Tests form validation by submitting without last name field filled

Starting URL: https://suninjuly.github.io/registration1.html

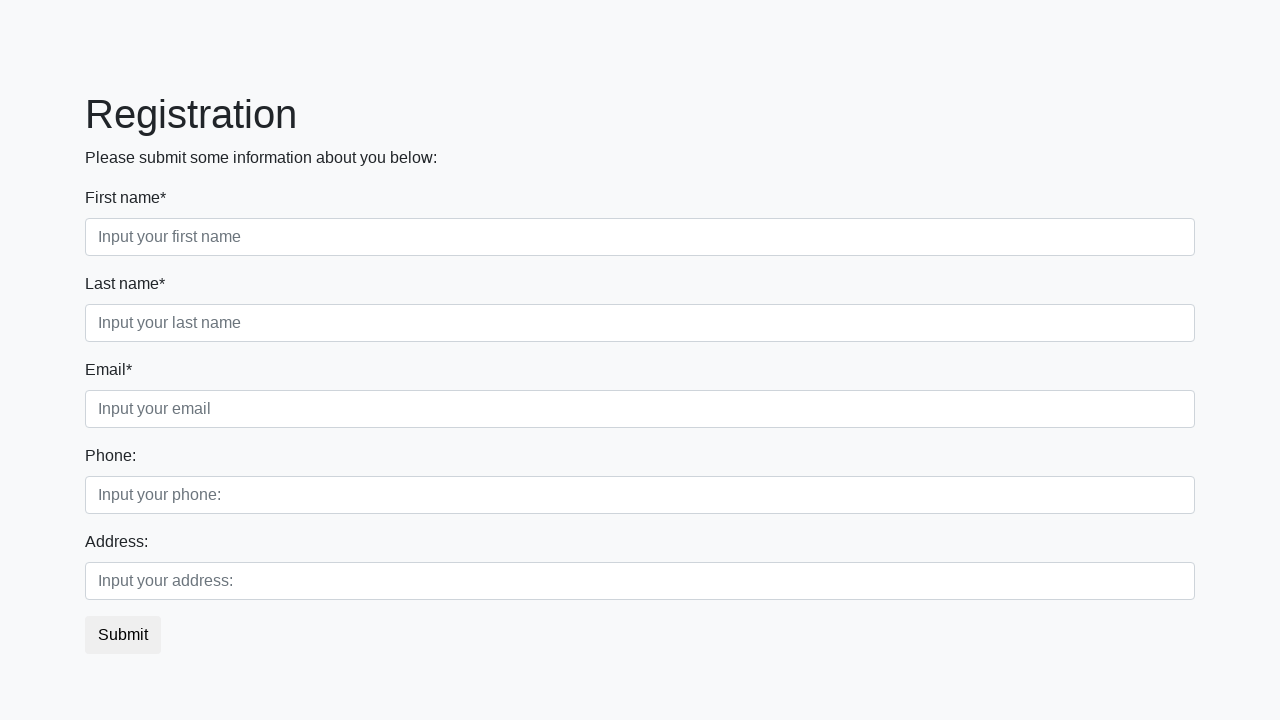

Filled first name field with 'Andrey' on [placeholder='Input your first name']
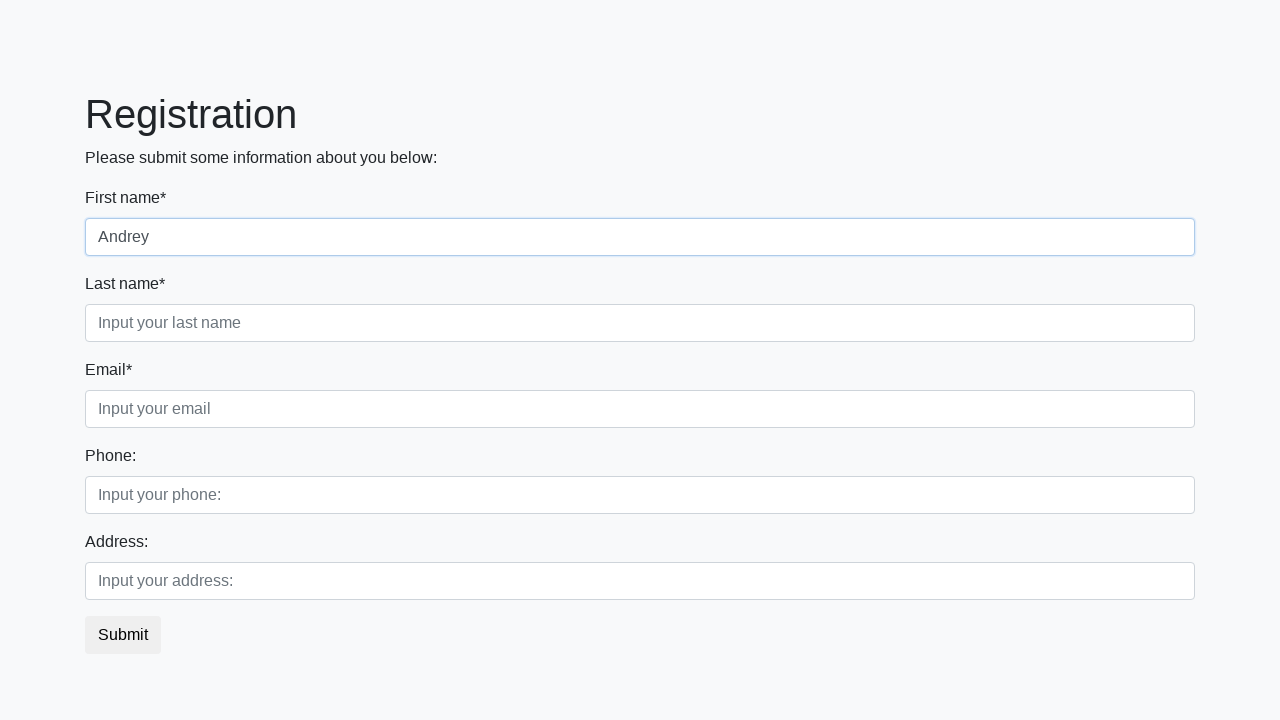

Filled email field with 'andrey@gmail.com' on [placeholder='Input your email']
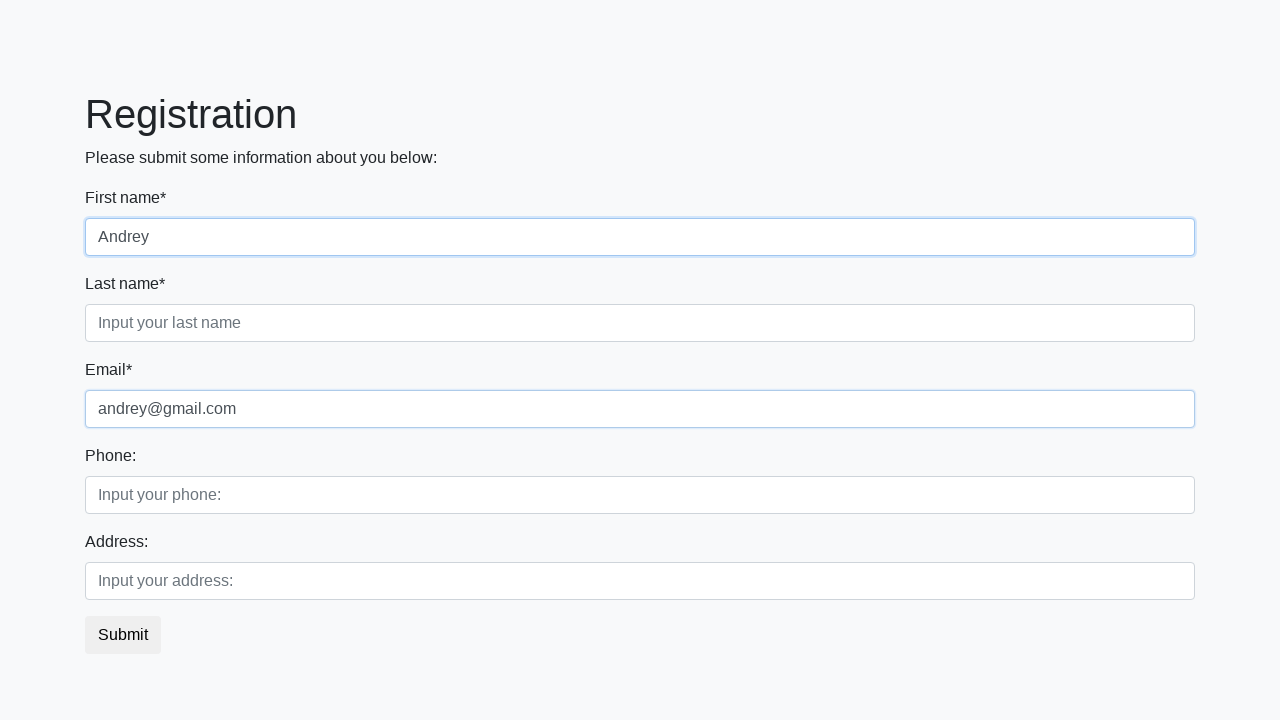

Clicked submit button without filling last name field at (123, 635) on [type='submit']
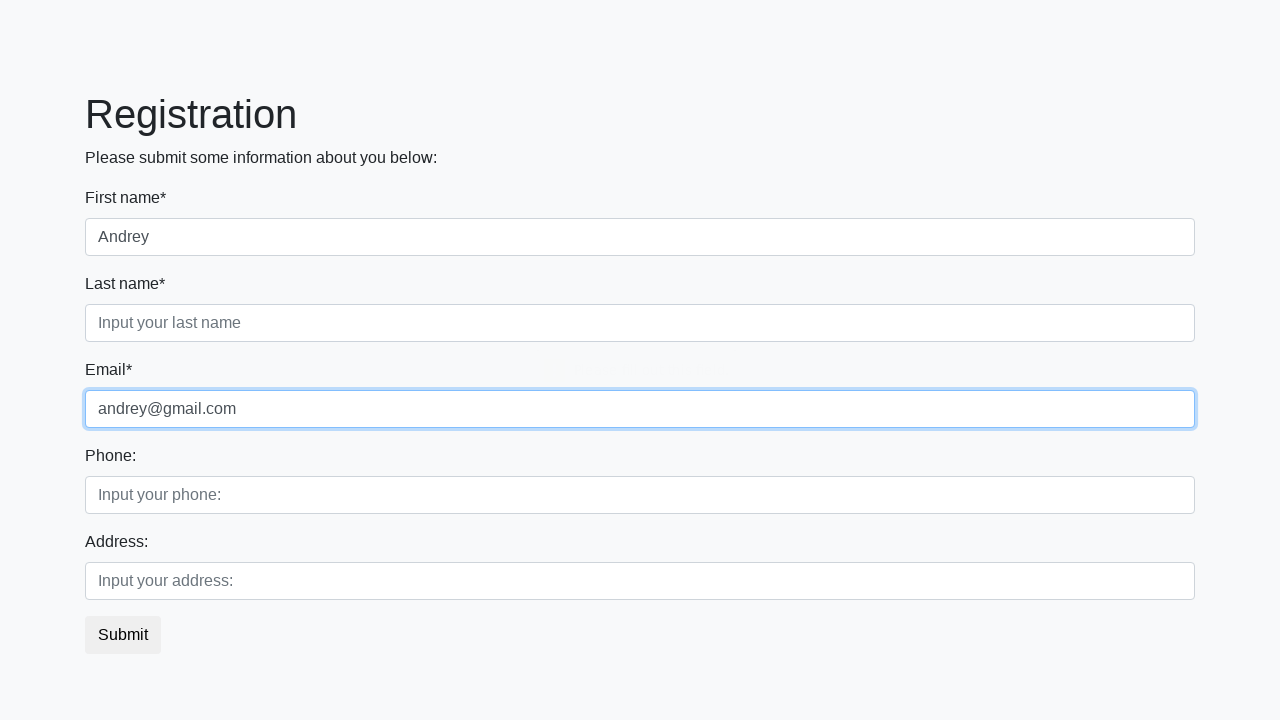

Located last name field
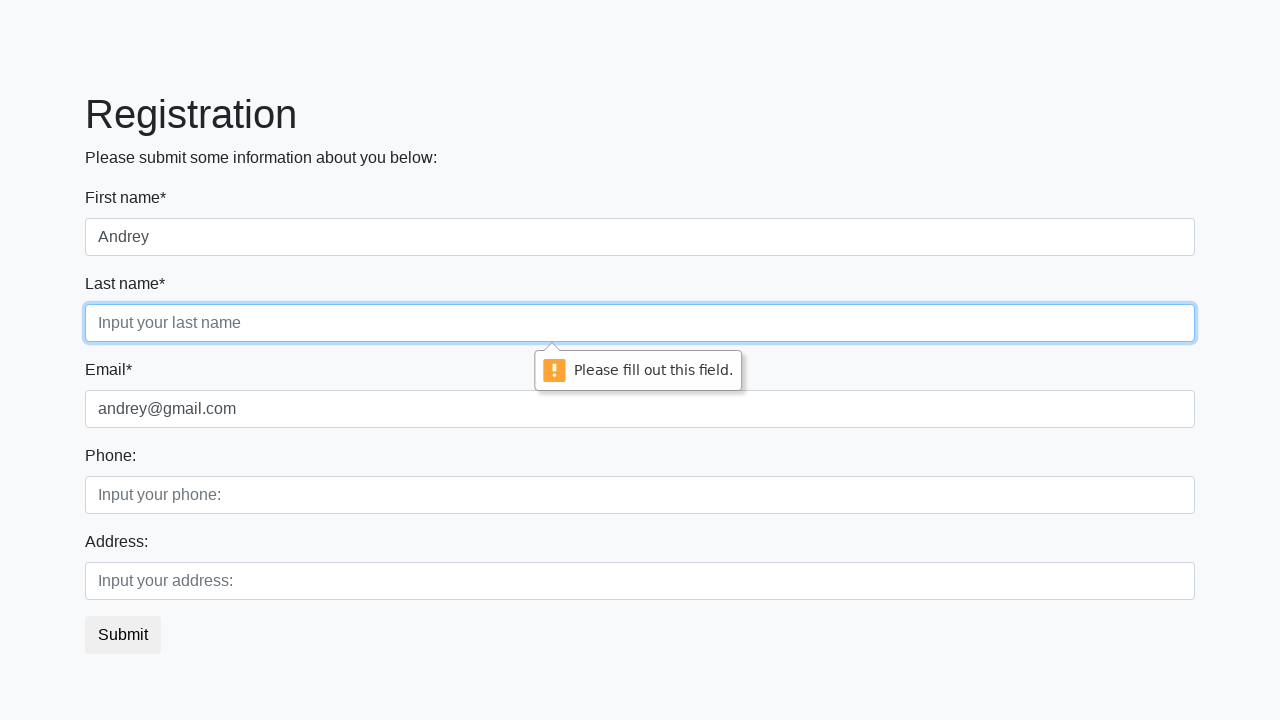

Retrieved validation message from last name field
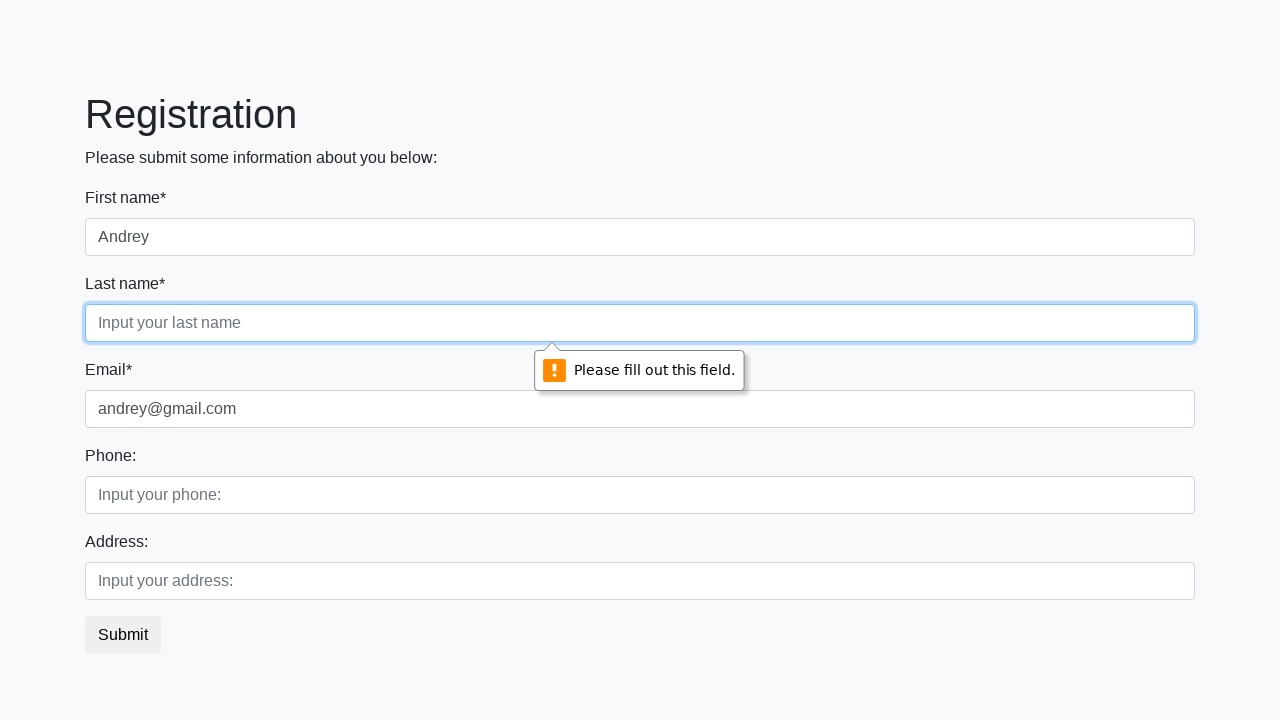

Verified validation message is not empty
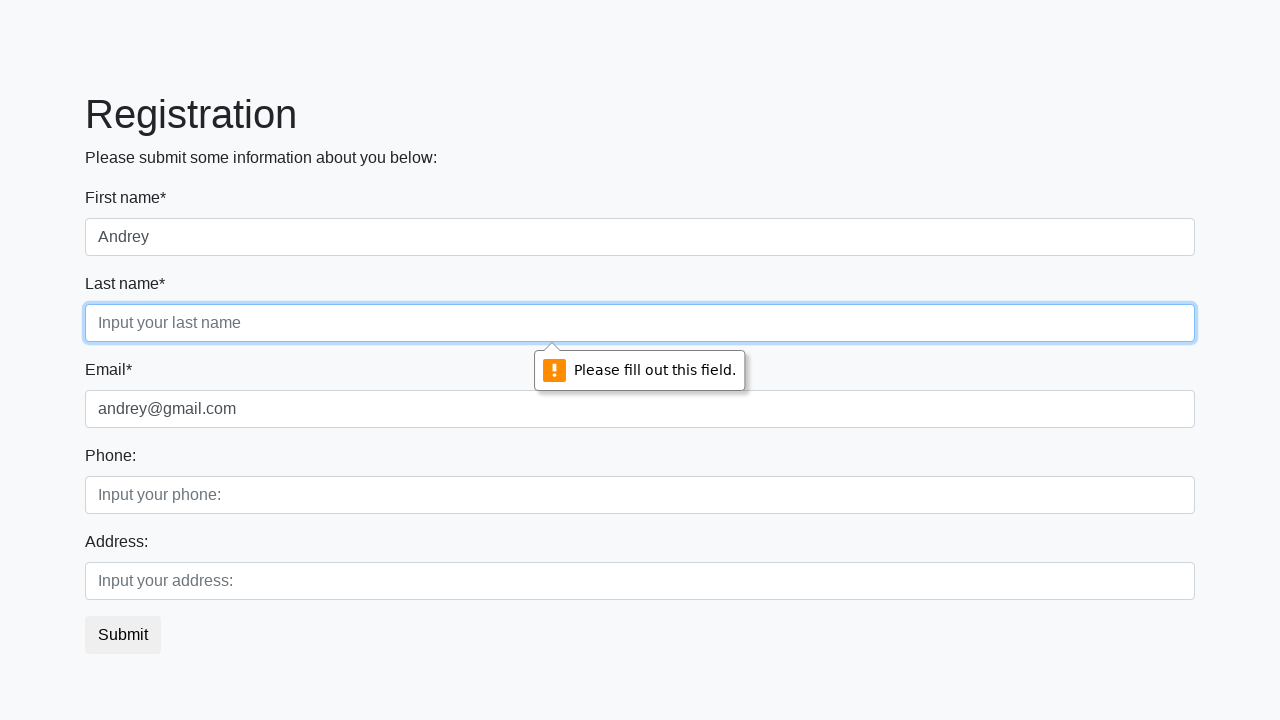

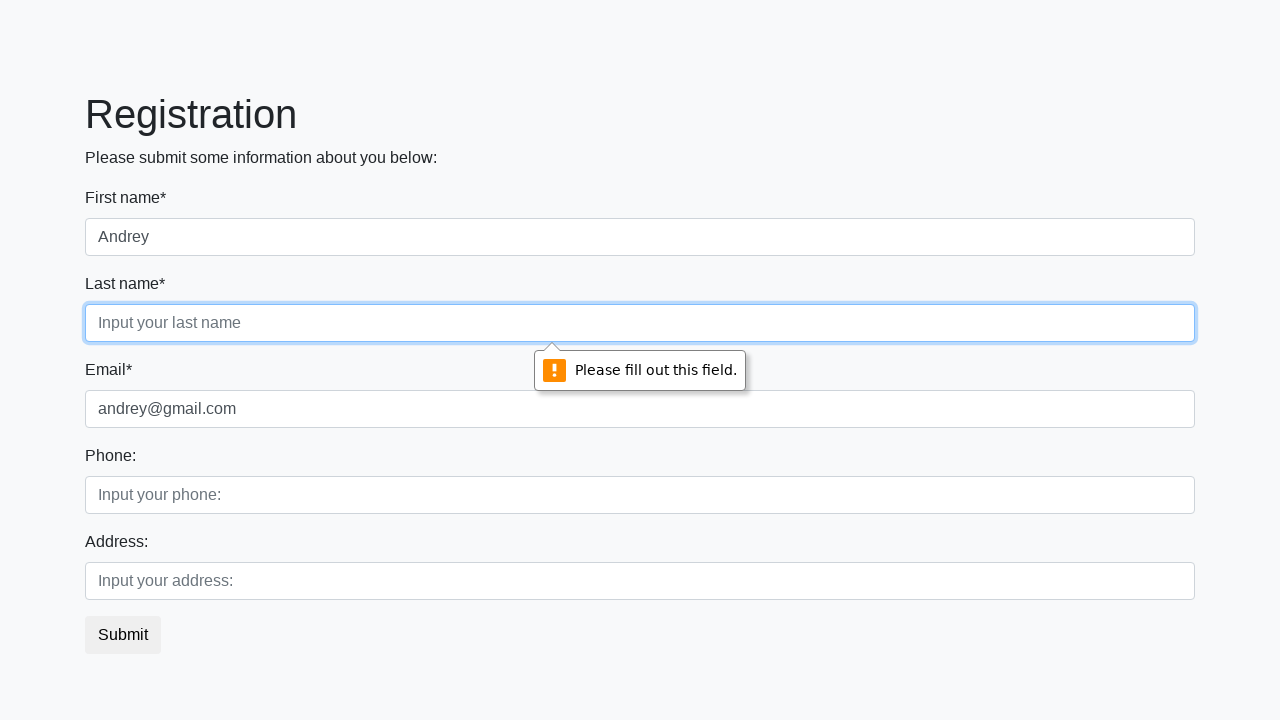